Tests jQuery UI sortable functionality by dragging the last item to the first position and verifying the list order changes

Starting URL: https://jqueryui.com/sortable/

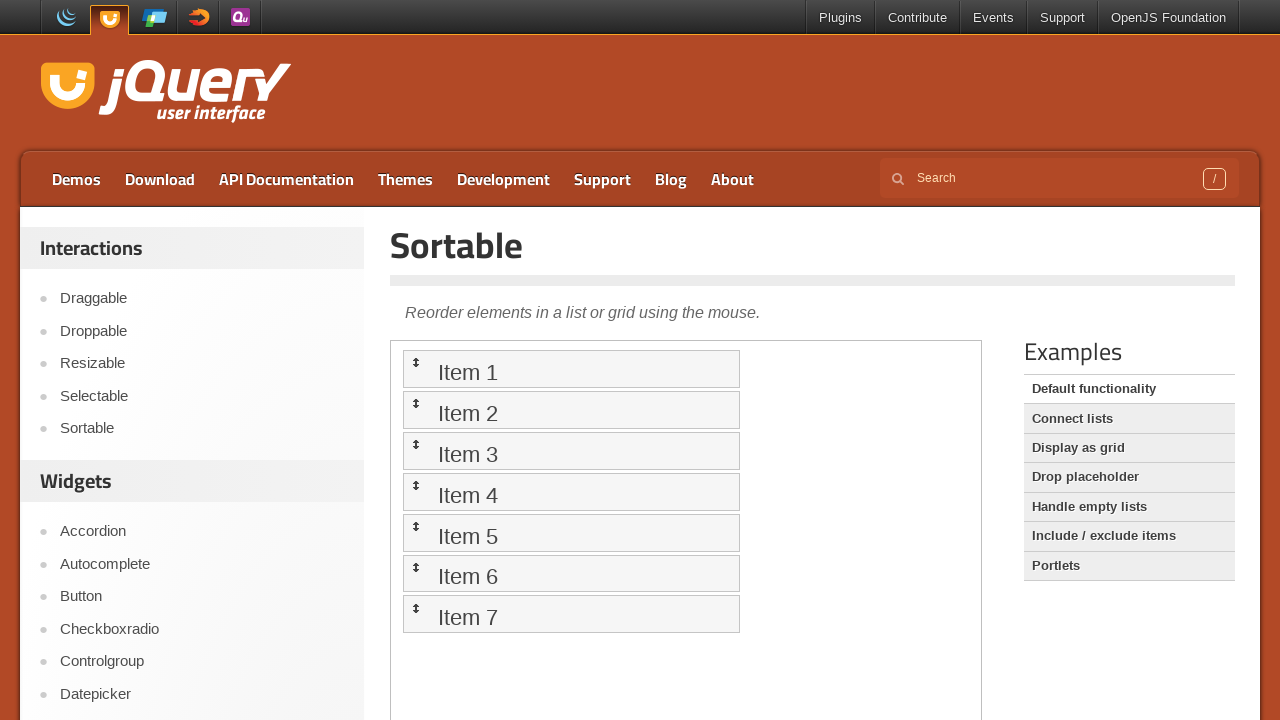

Located the demo iframe for jQuery UI sortable
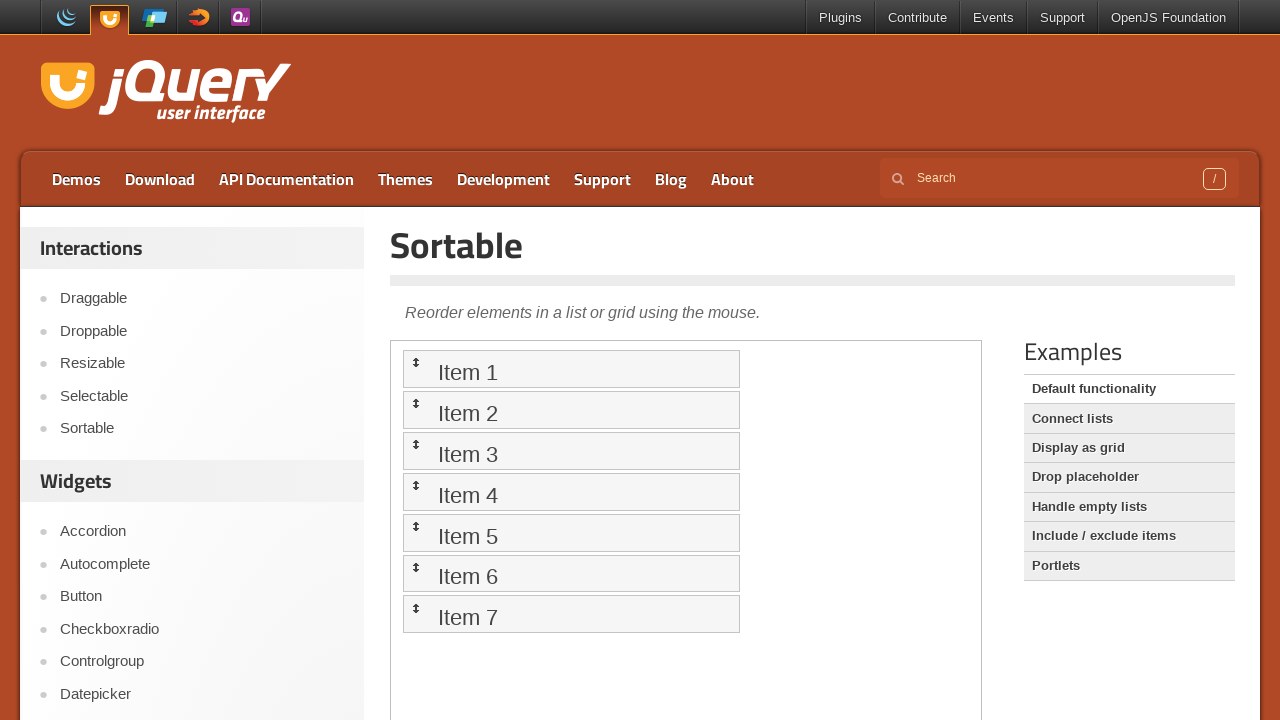

Located all sortable list items
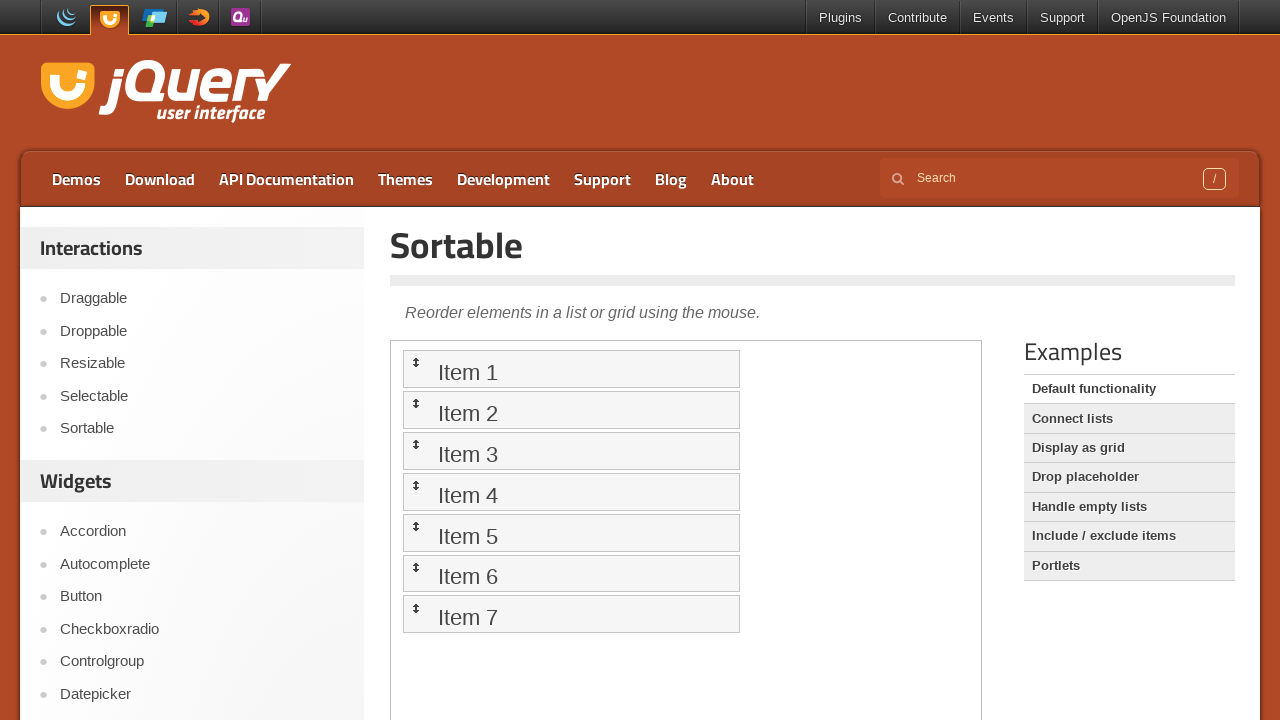

Located the last list item (Item 7)
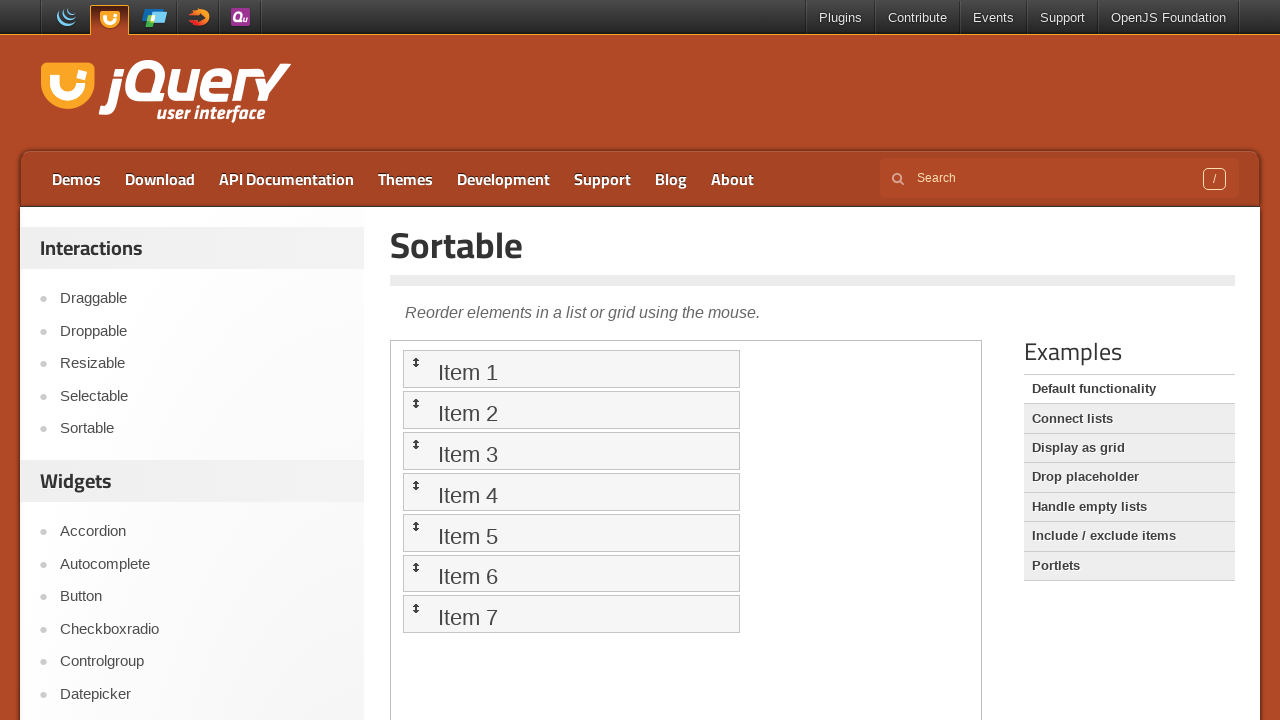

Located the first list item
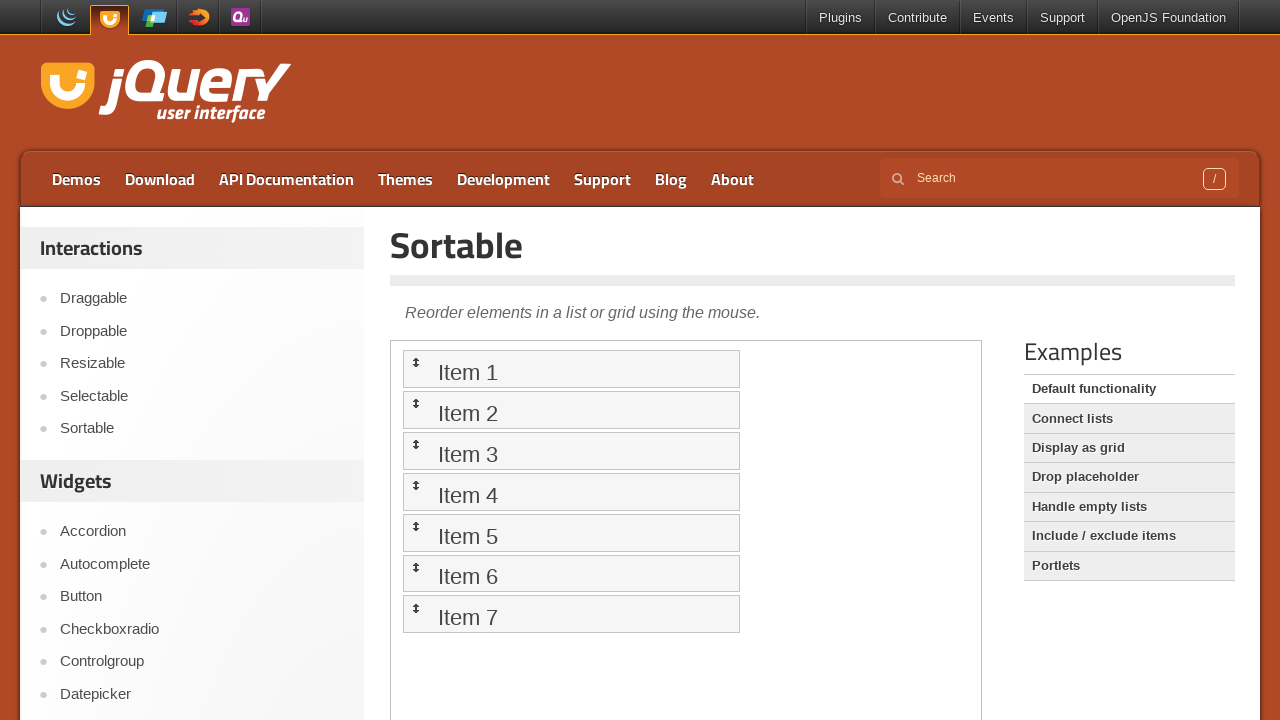

Dragged the last item (Item 7) to the first position at (571, 369)
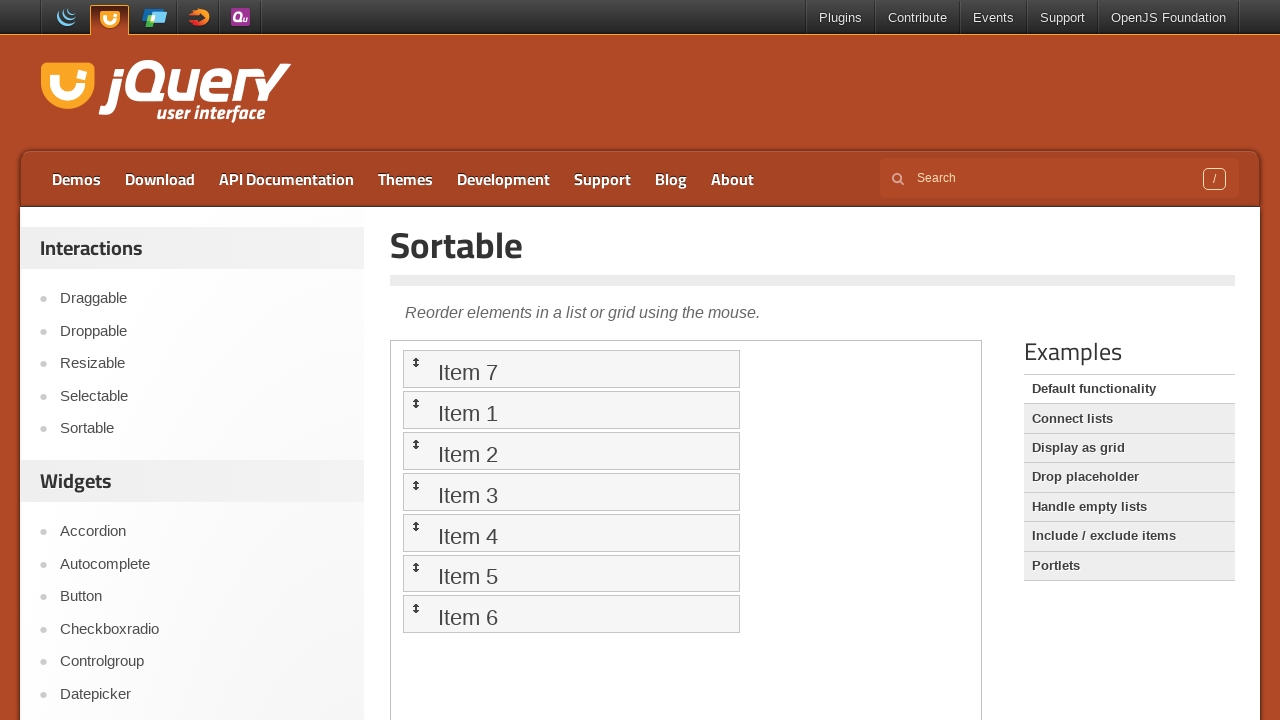

Waited for the list reordering to complete
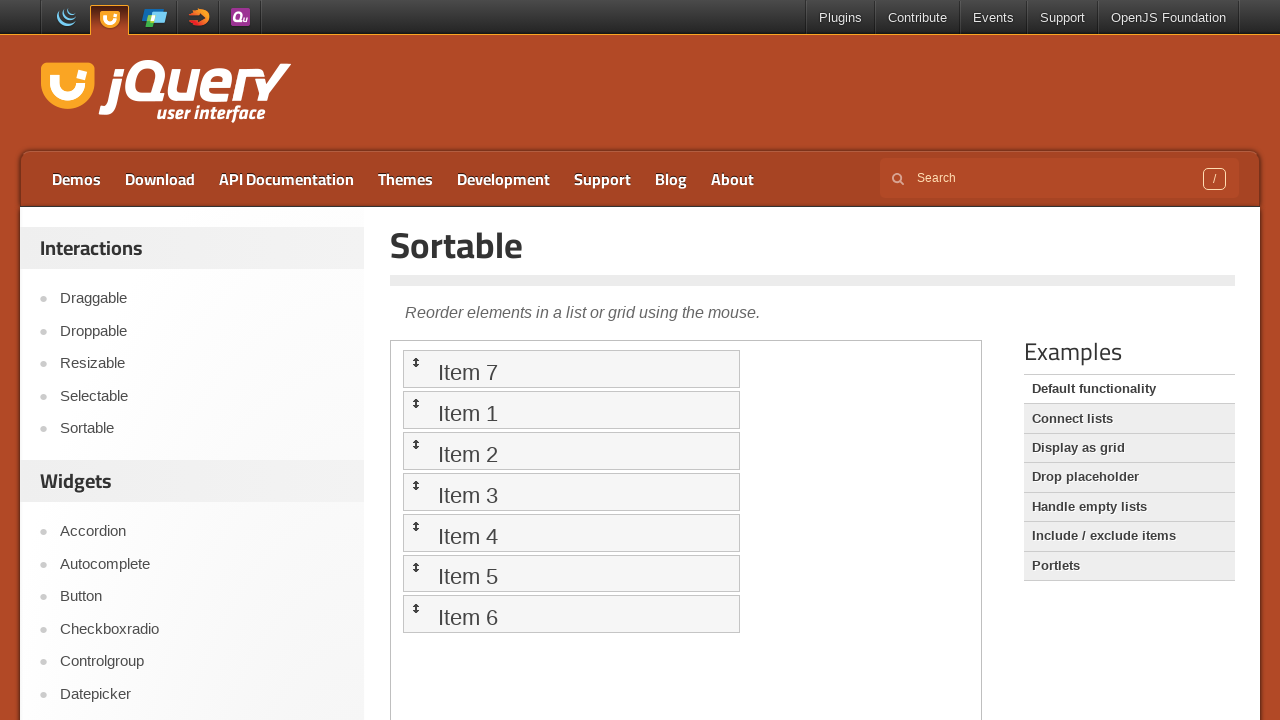

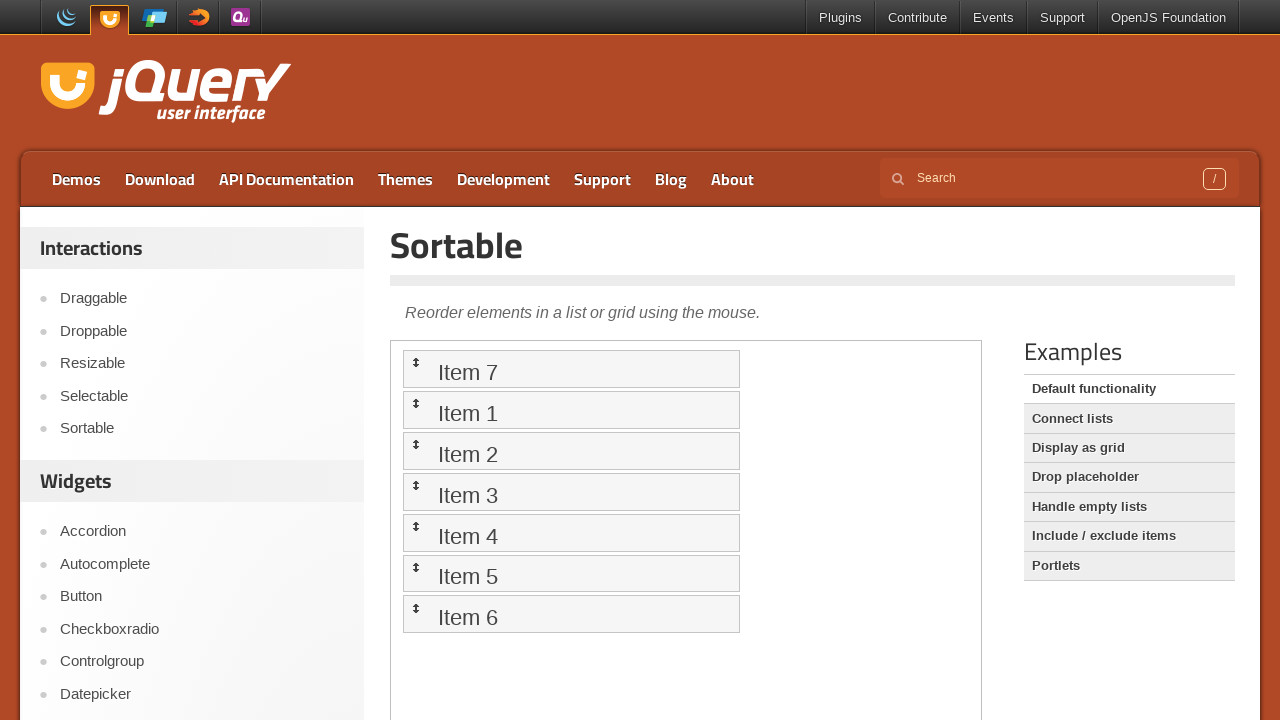